Tests clicking a prompt button, entering text into the prompt dialog, accepting it, and verifying the displayed message

Starting URL: https://demoqa.com/alerts

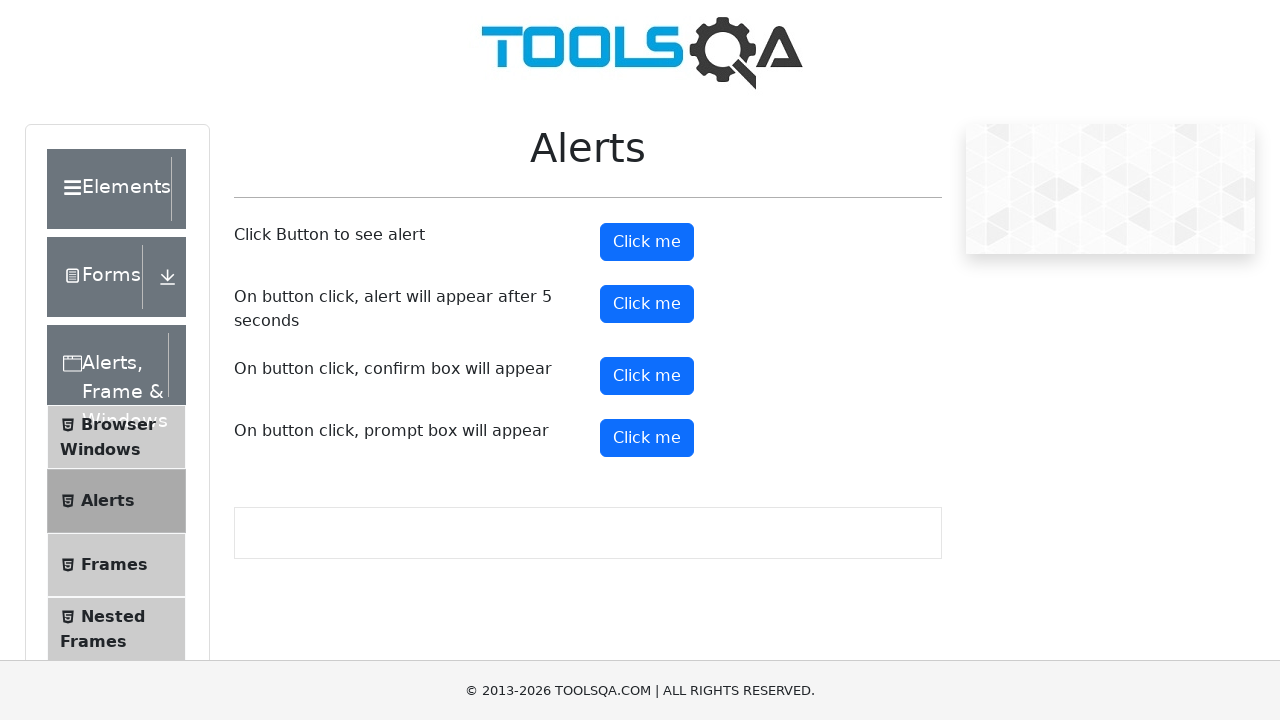

Set up dialog handler to accept prompt with 'Loop Academy'
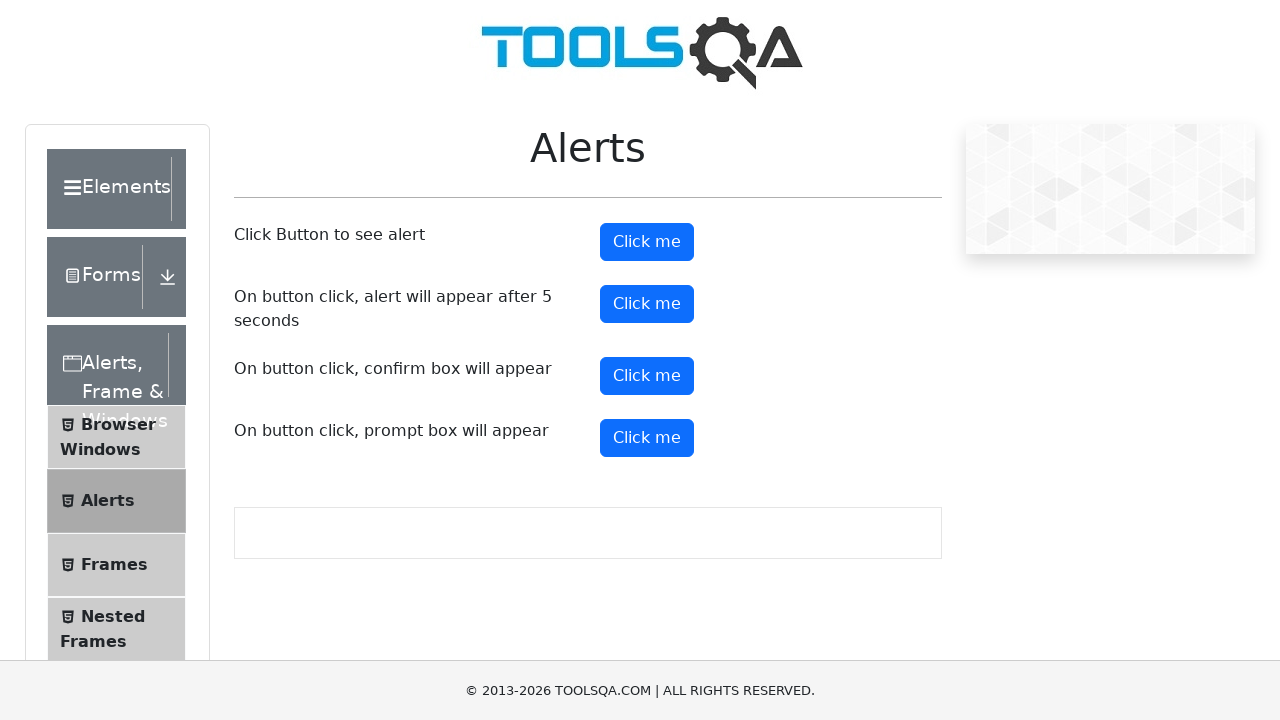

Clicked the prompt button at (647, 438) on button#promtButton
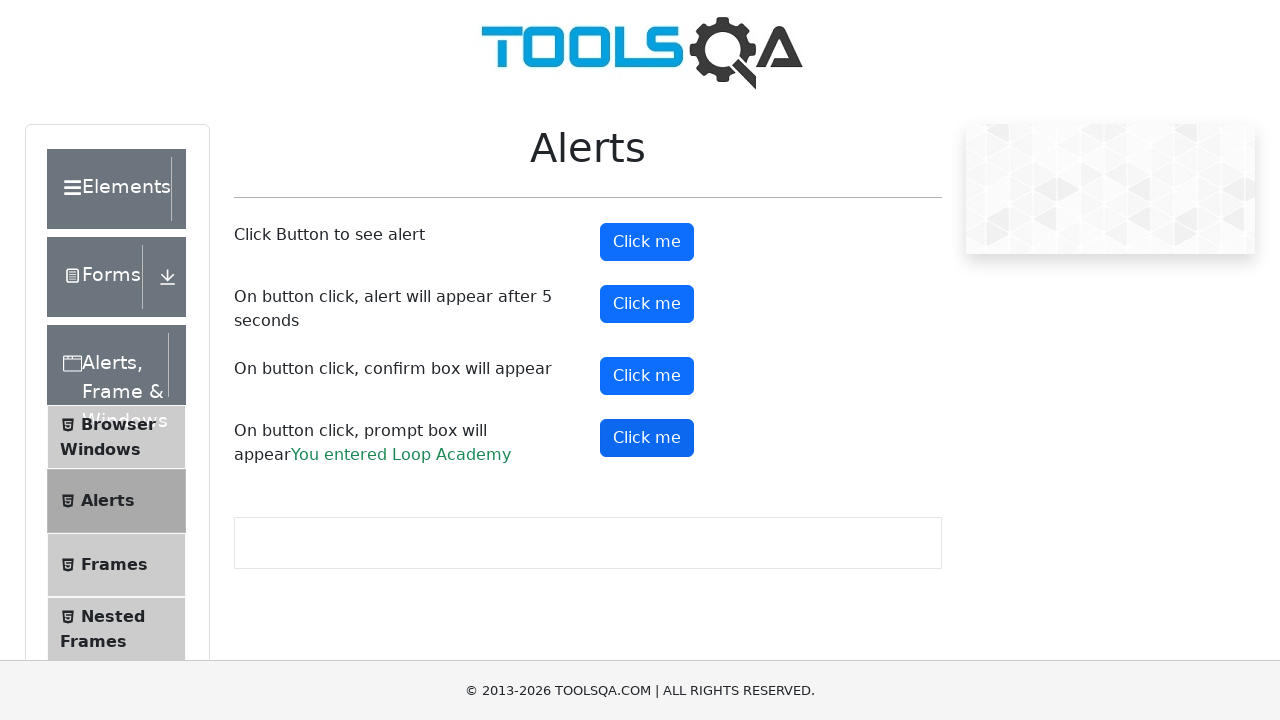

Waited for prompt result message to appear
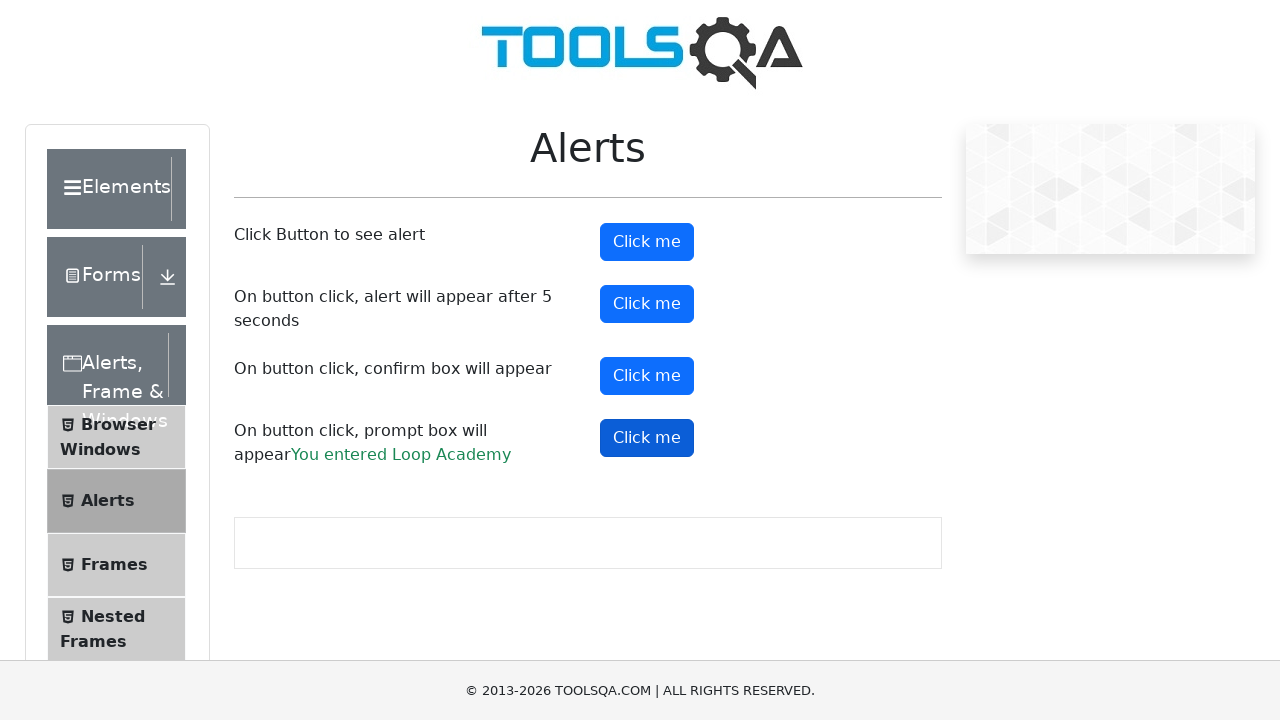

Retrieved prompt result text content
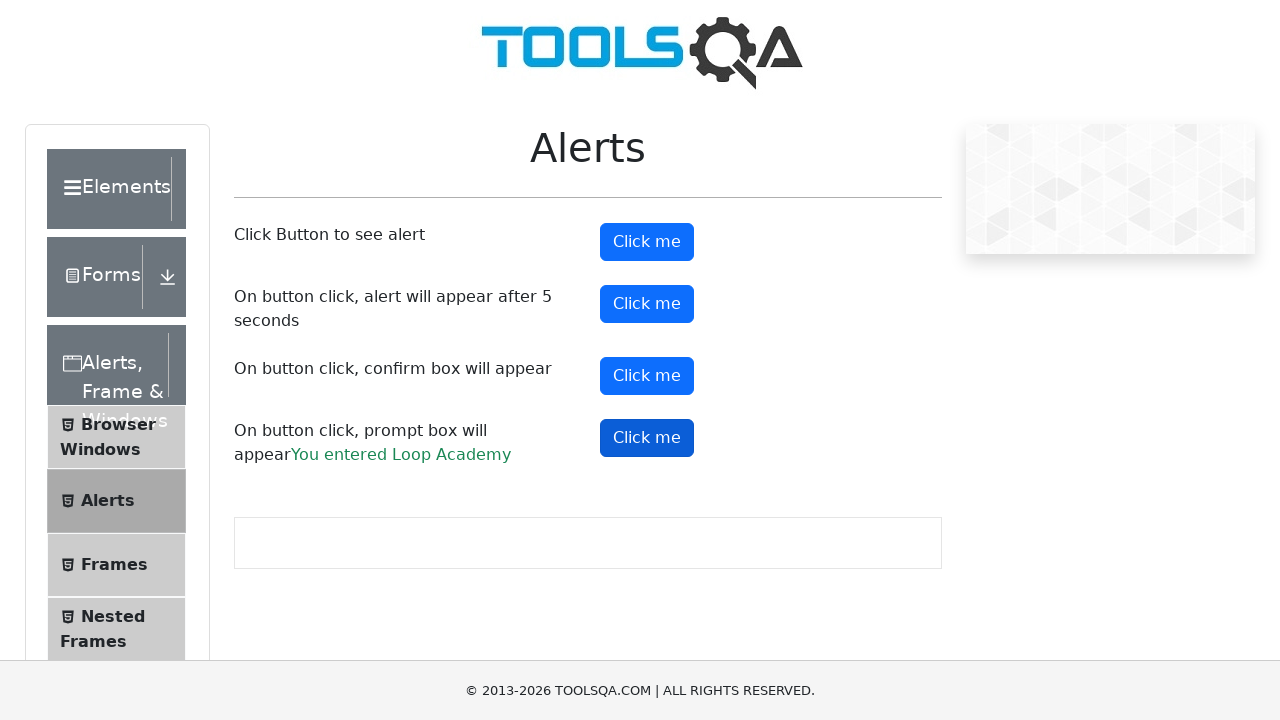

Verified that result text equals 'You entered Loop Academy'
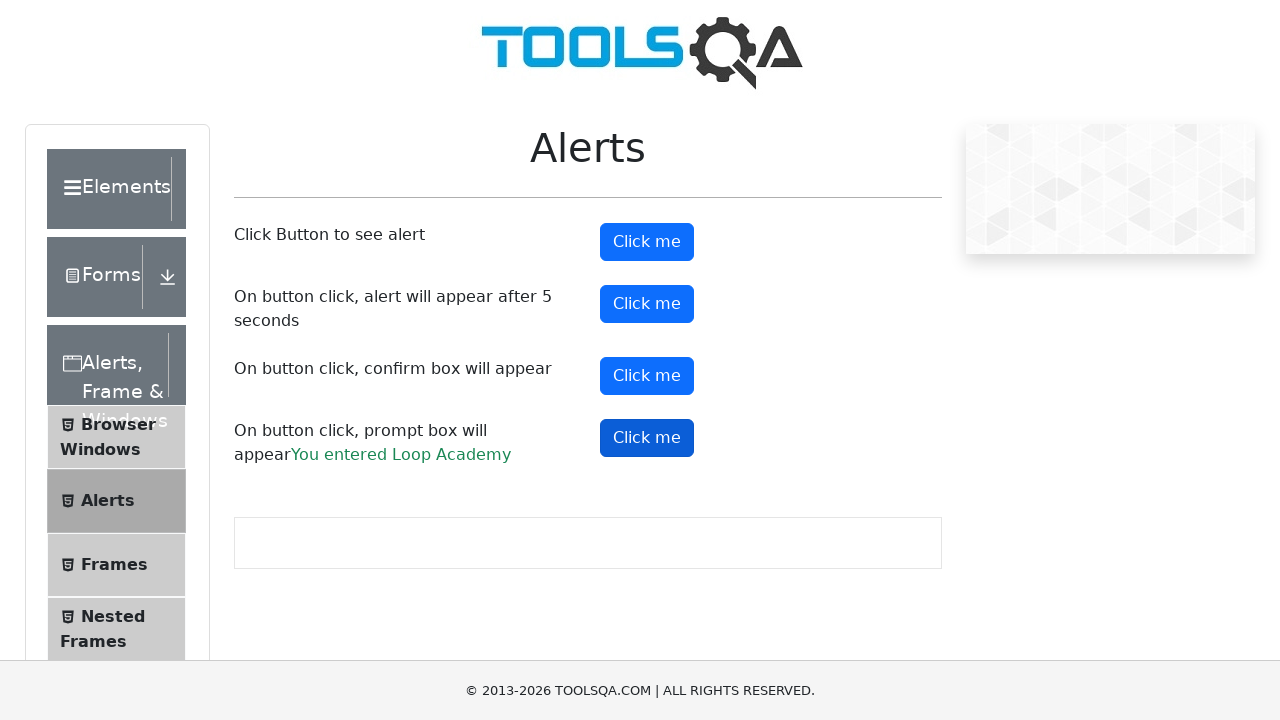

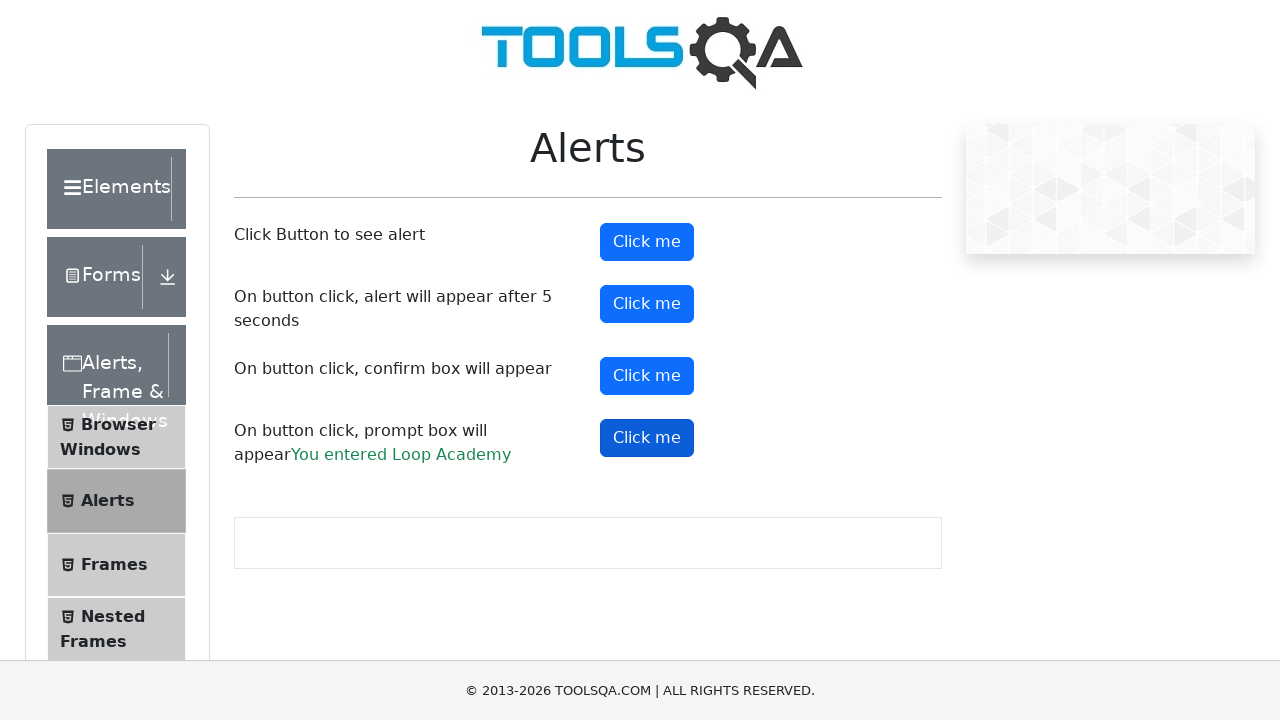